Tests file download functionality by clicking the download button for a text file

Starting URL: https://letcode.in/file

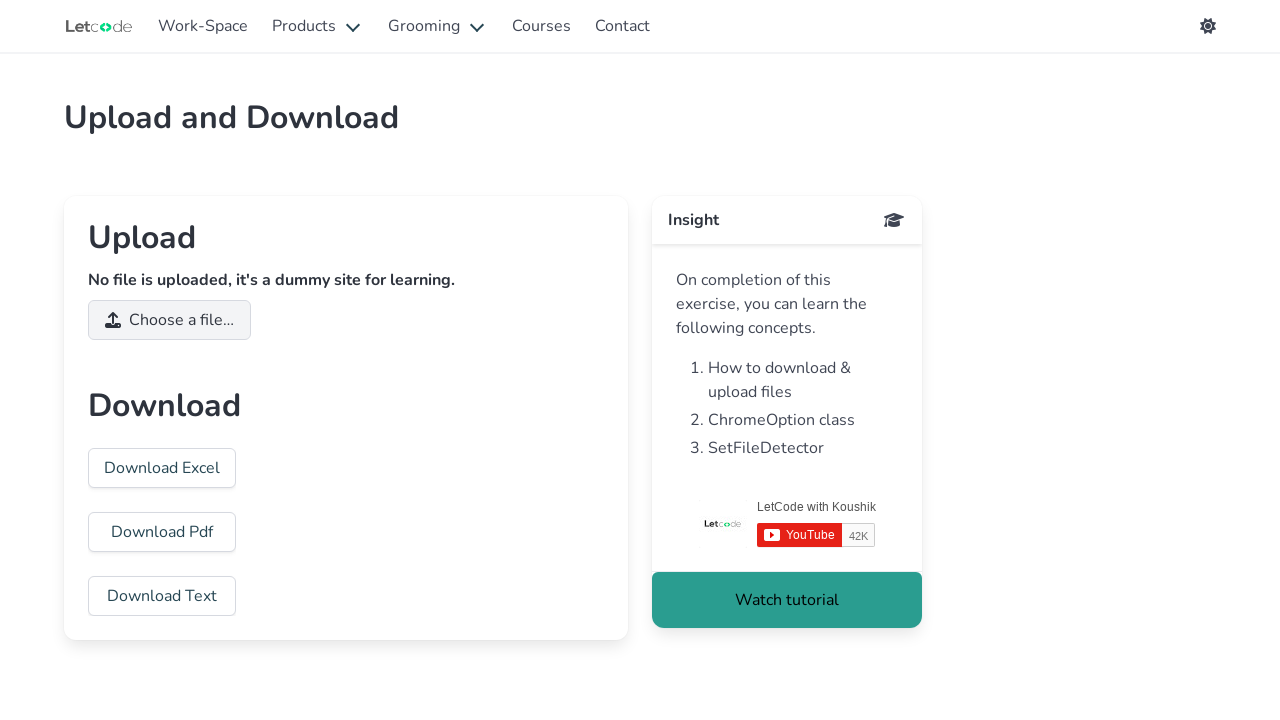

Clicked the download button for sample.txt file at (162, 596) on #txt
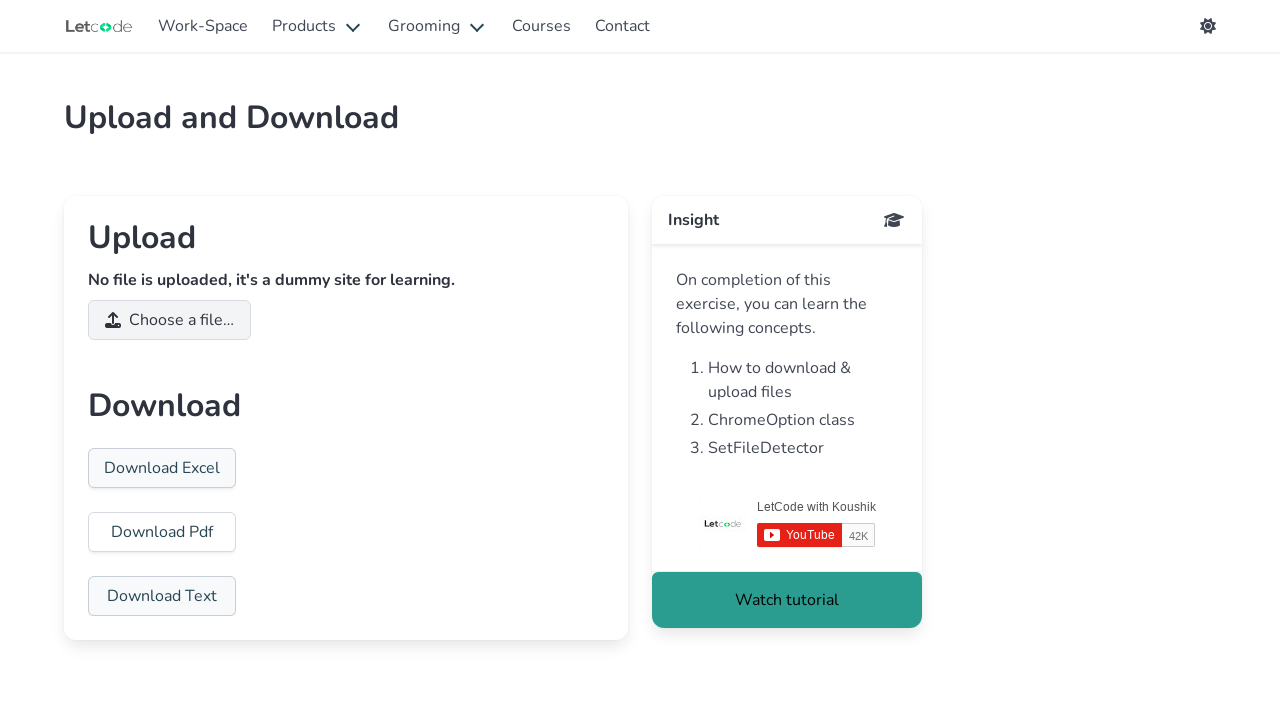

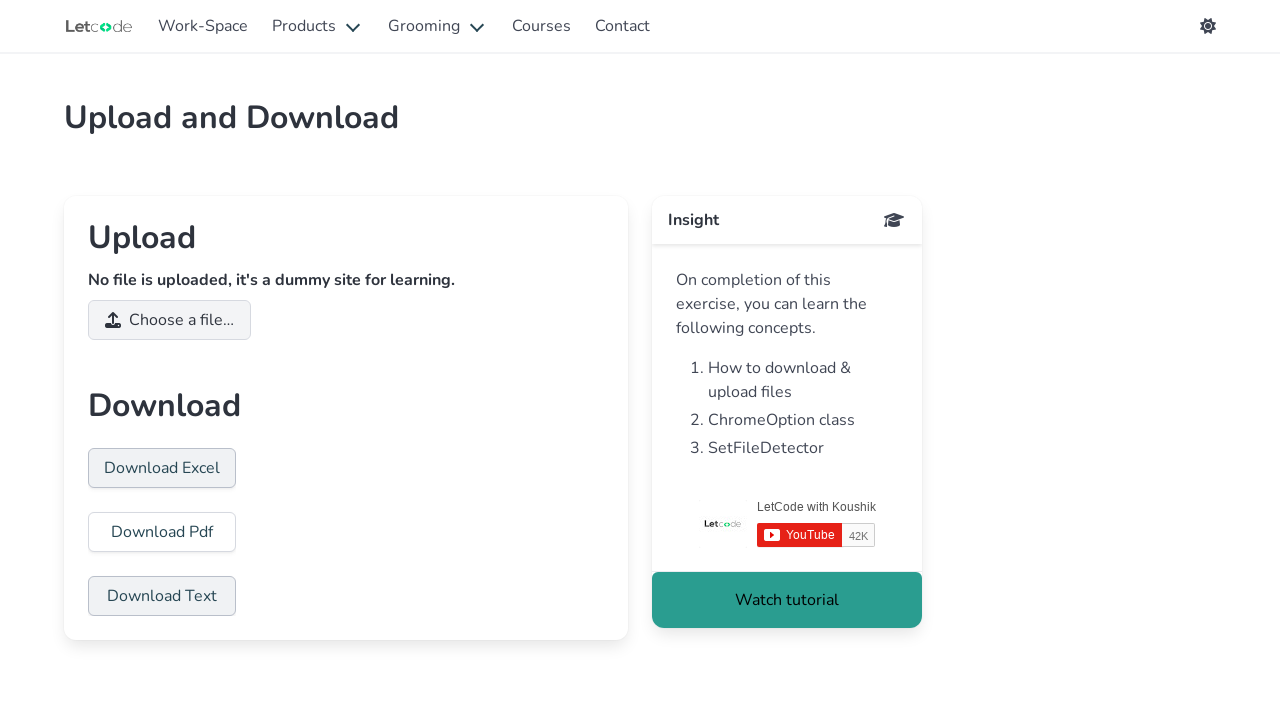